Opens the Reliance Digital homepage and waits for the page to load. This is a minimal test that simply verifies the page can be accessed.

Starting URL: https://www.reliancedigital.in/

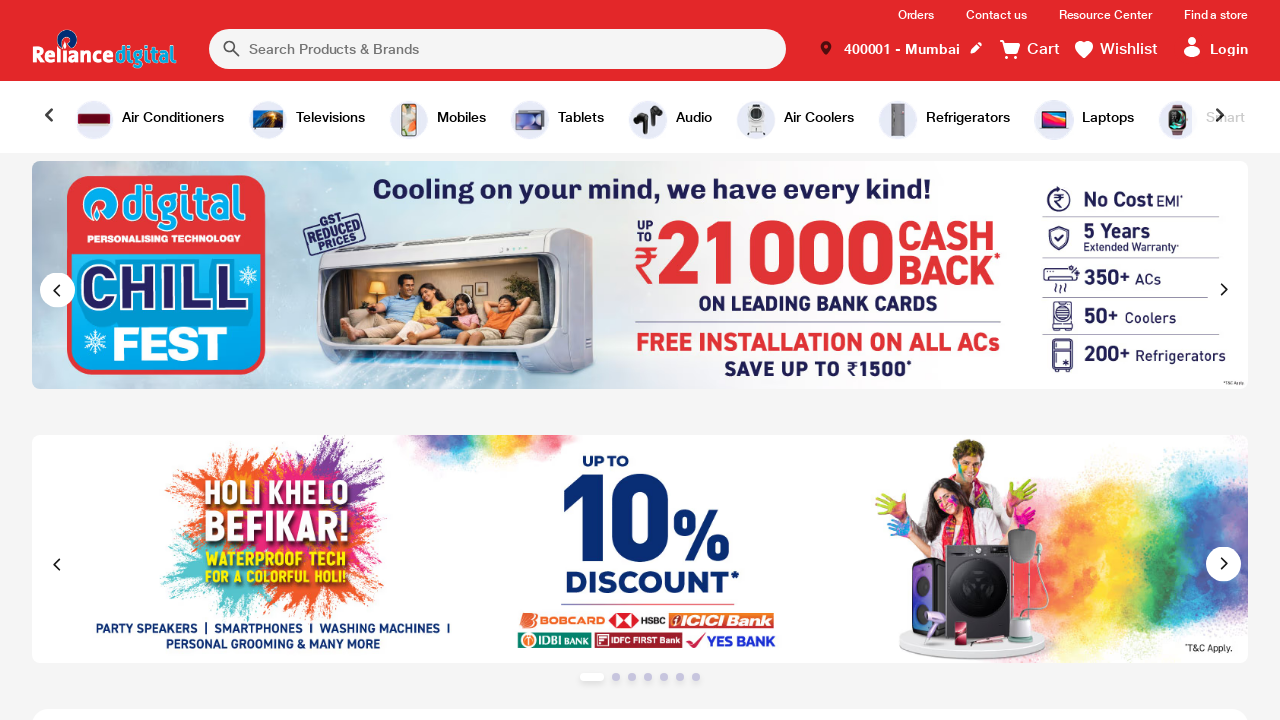

Waited for page to reach networkidle state
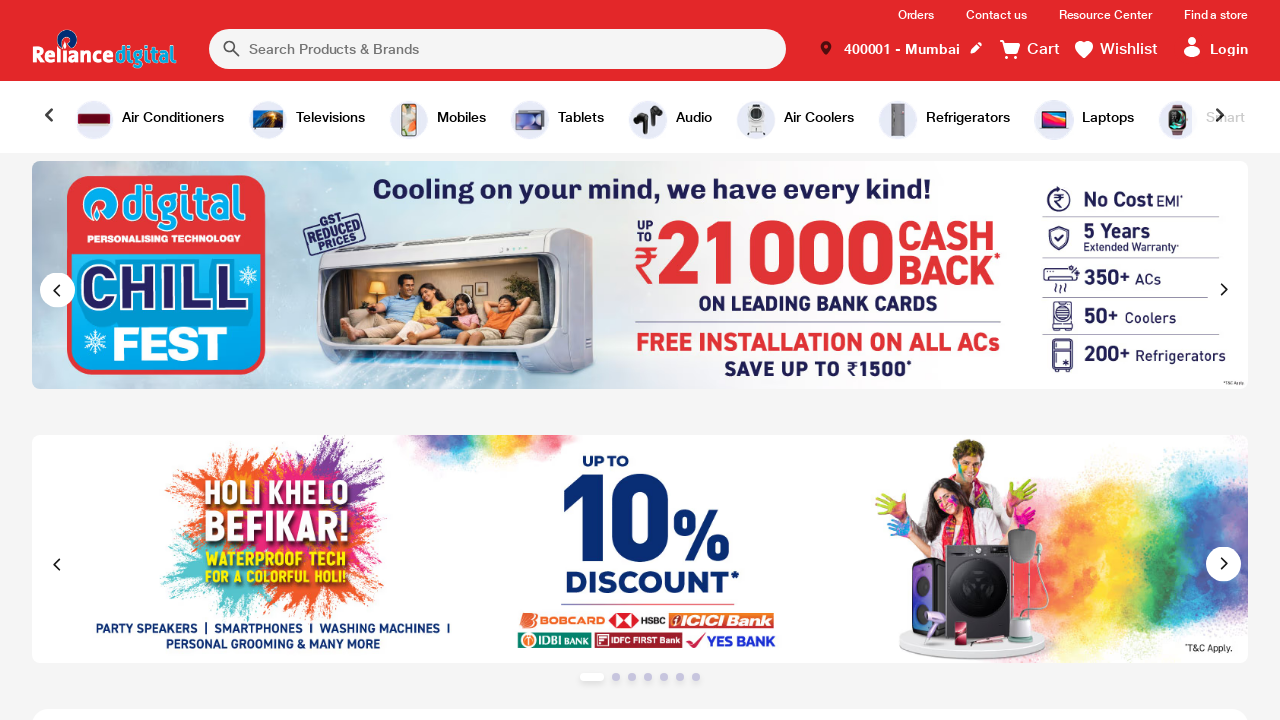

Verified body element is present on Reliance Digital homepage
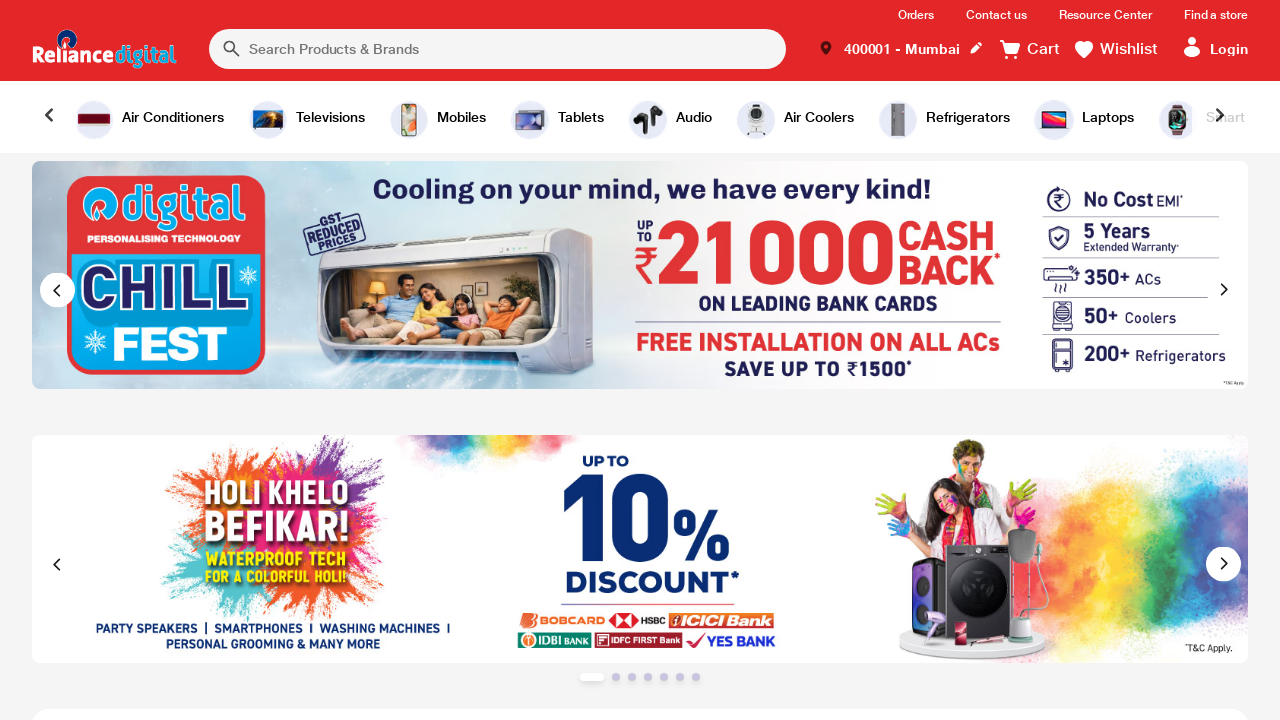

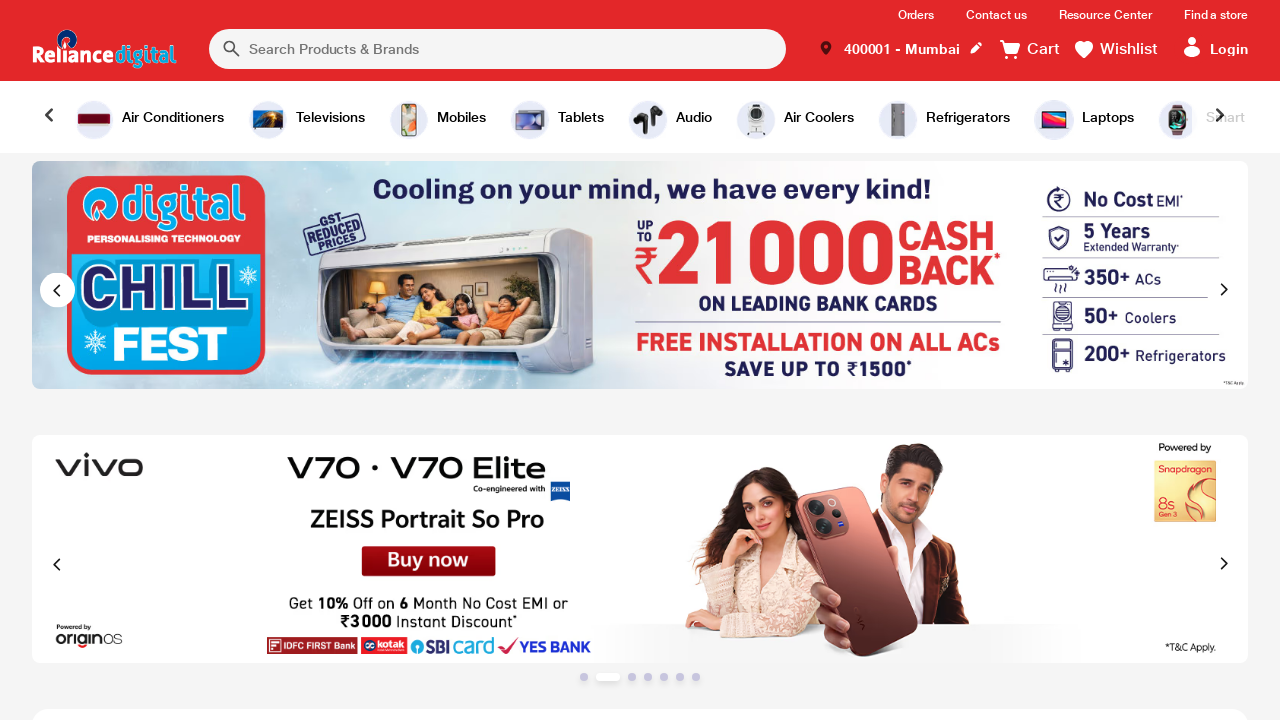